Tests the Python.org search functionality by searching for "flask" and verifying results are returned

Starting URL: http://www.python.org

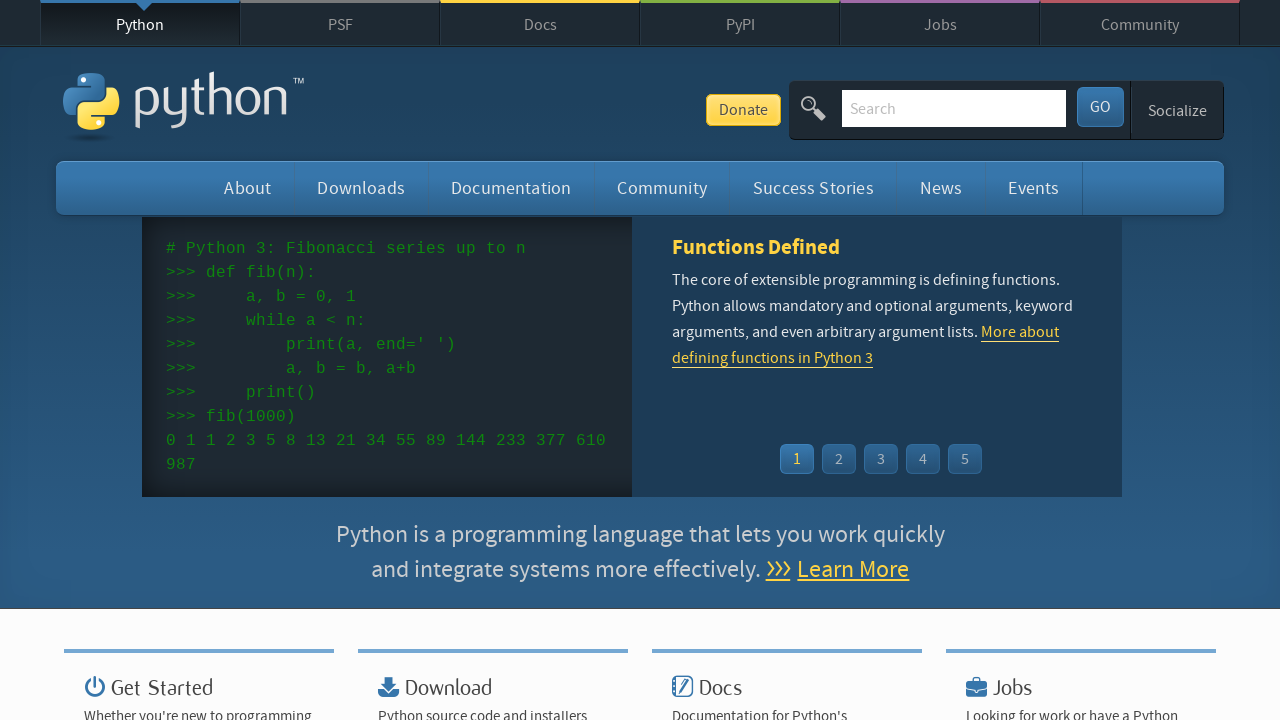

Verified 'Python' is present in page title
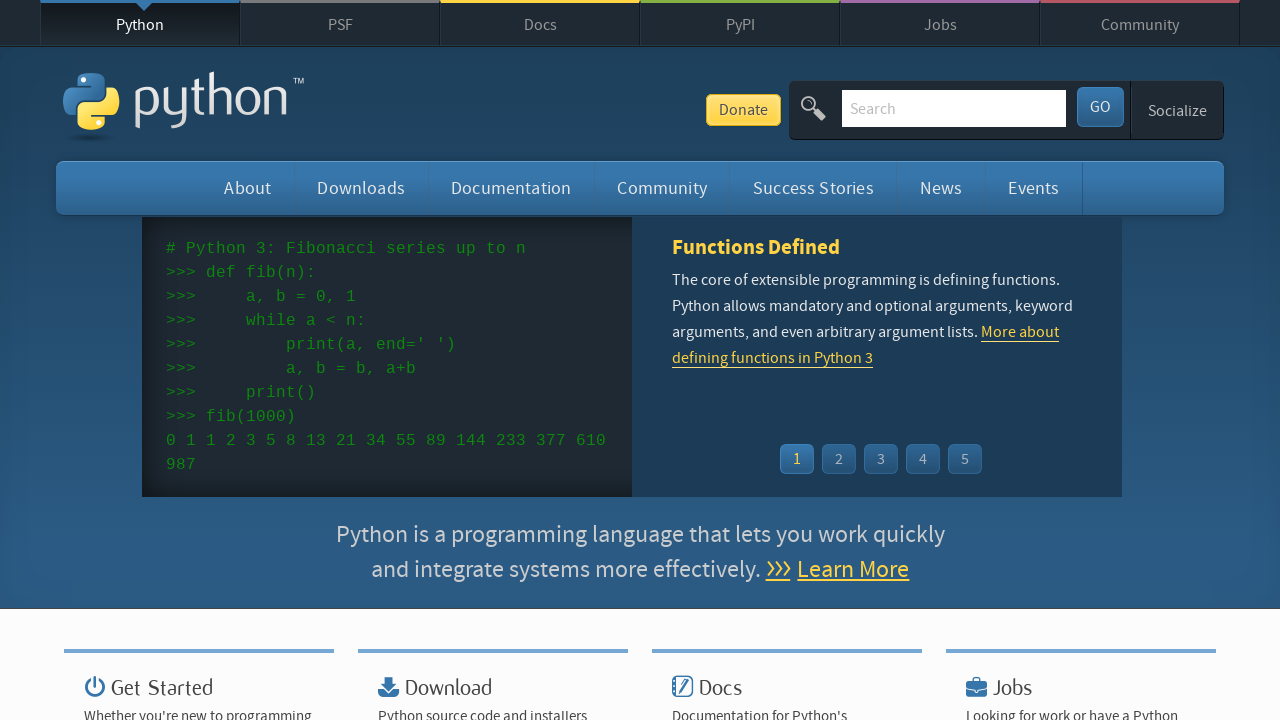

Filled search box with 'flask' on input[name='q']
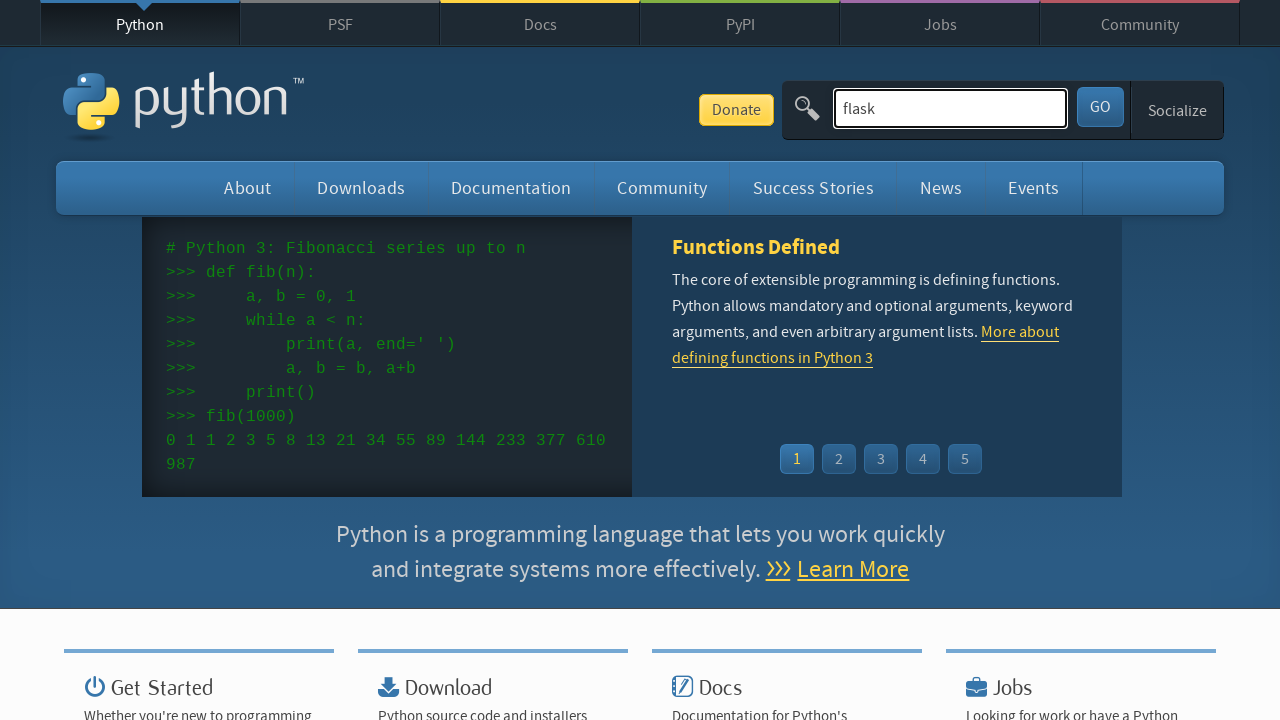

Pressed Enter to submit search for 'flask' on input[name='q']
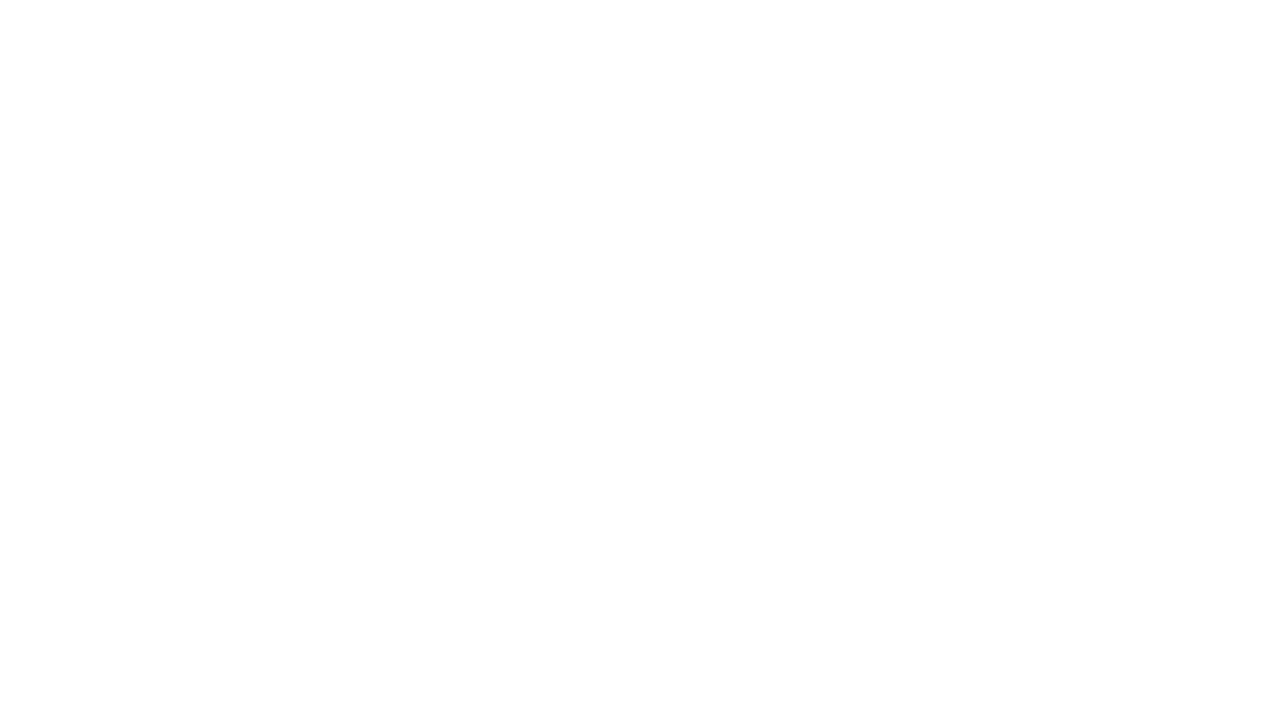

Waited for network idle state
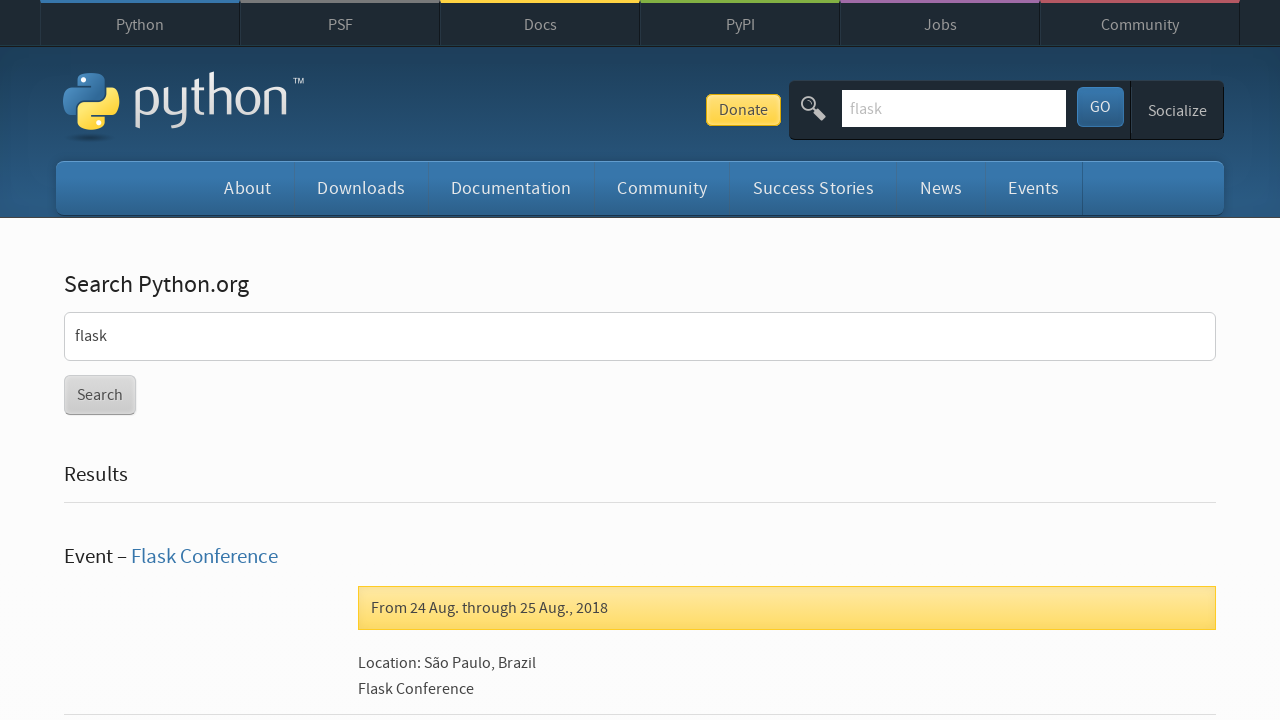

Verified search results were returned (no 'No results found' message)
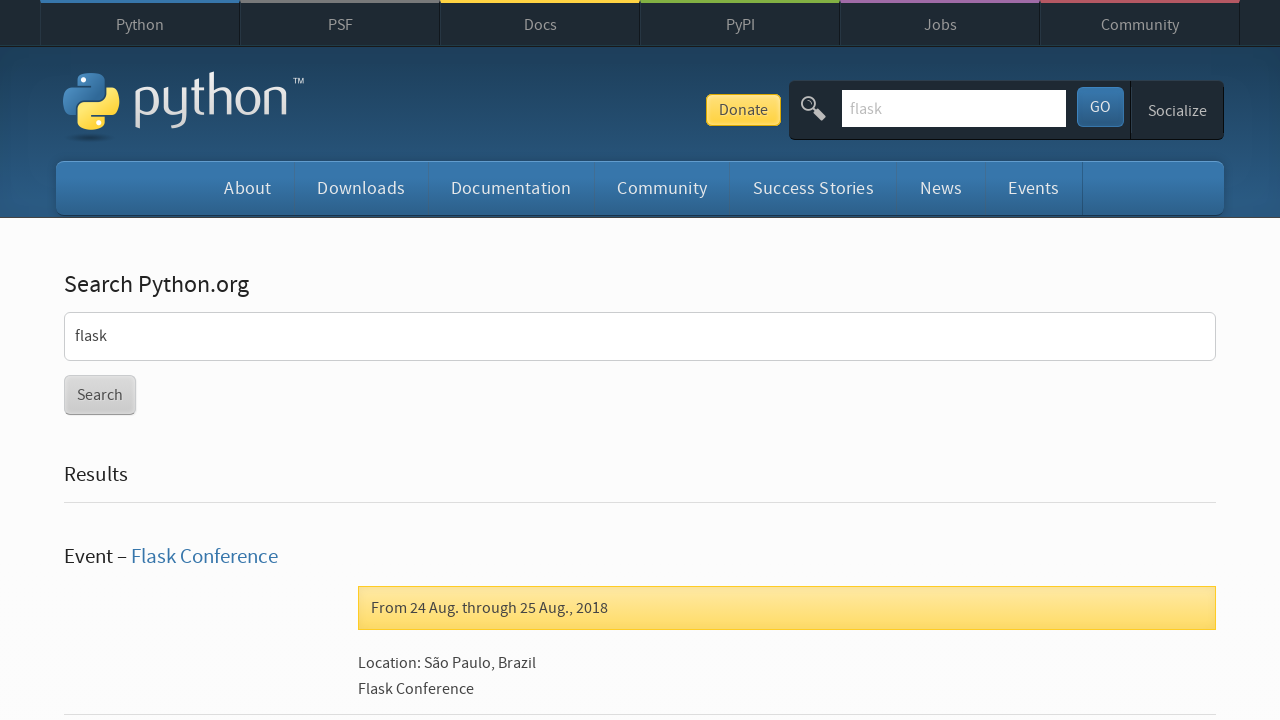

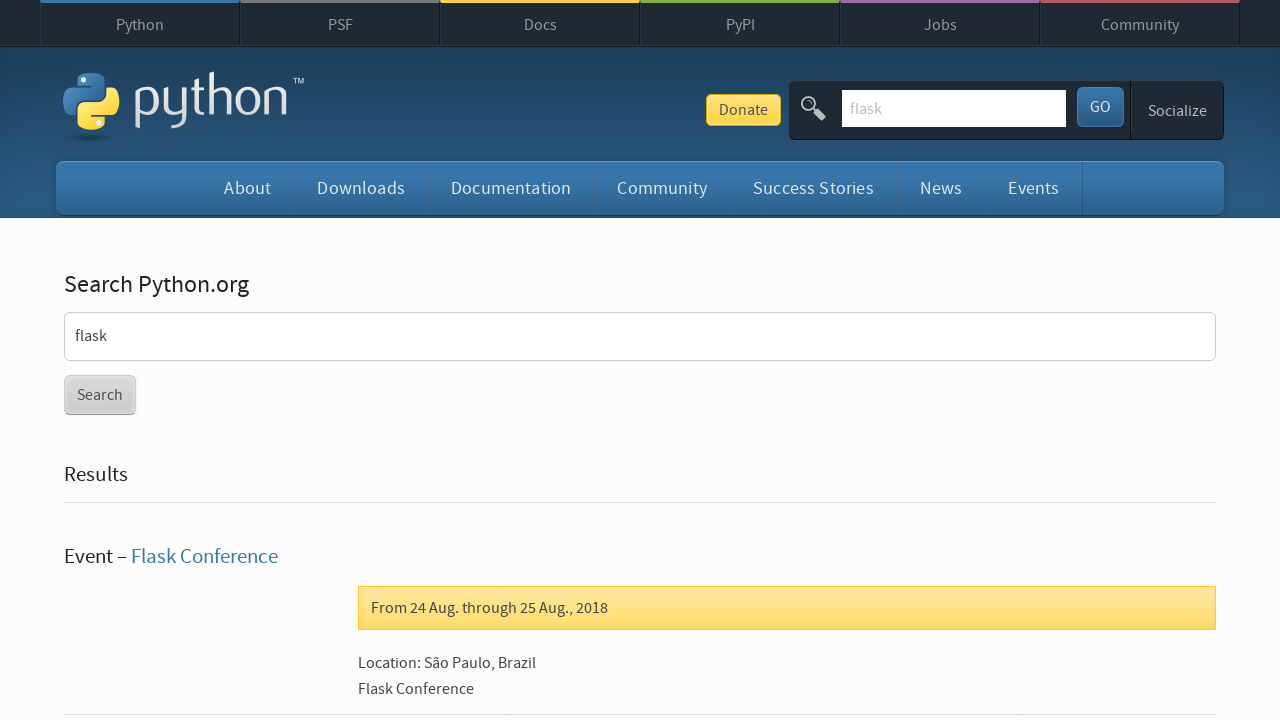